Tests single dropdown functionality by selecting options using different methods (label, visible text, value, index) and verifies the dropdown contains expected options

Starting URL: https://demo.automationtesting.in/Register.html

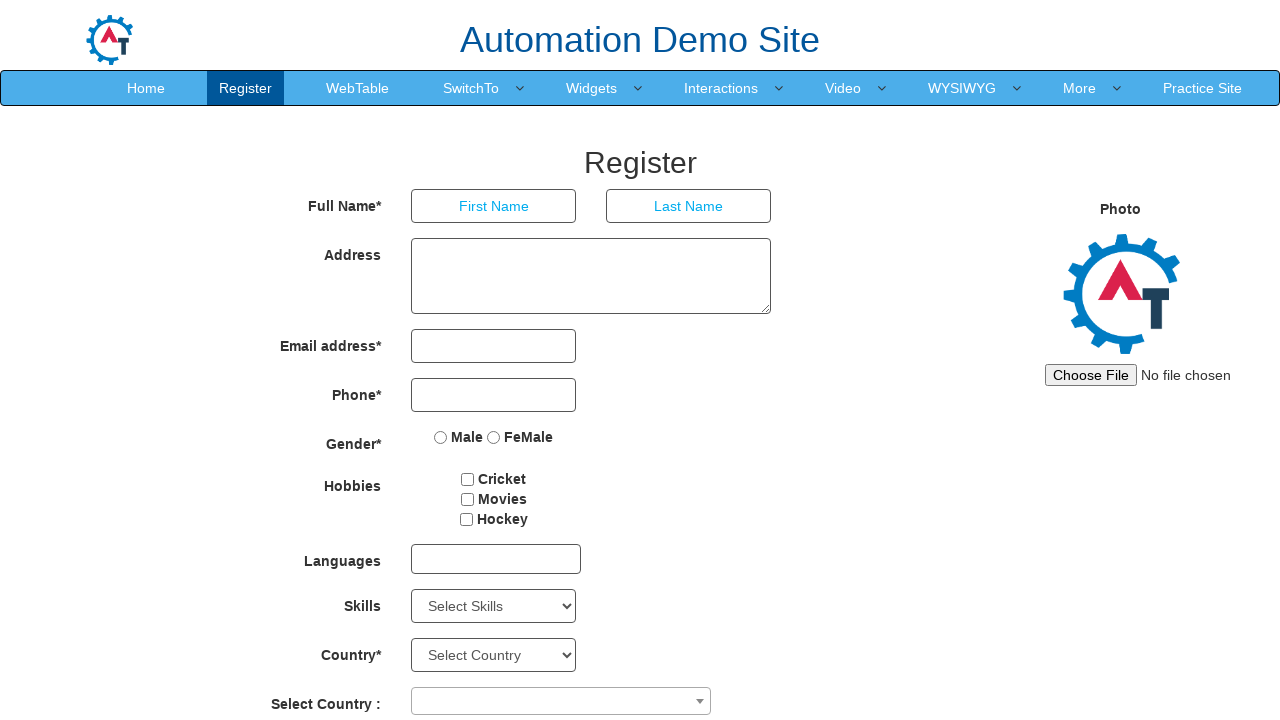

Selected 'Adobe InDesign' from Skills dropdown by label on #Skills
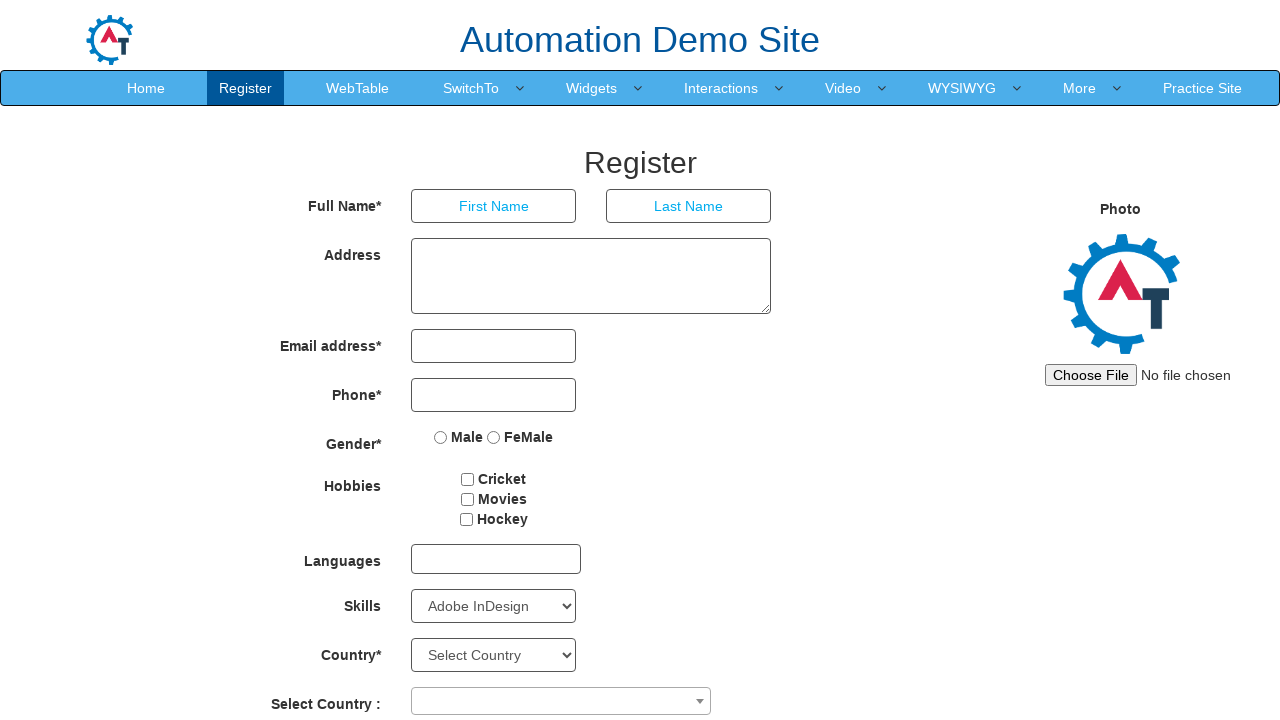

Selected 'Android' from Skills dropdown by visible text on #Skills
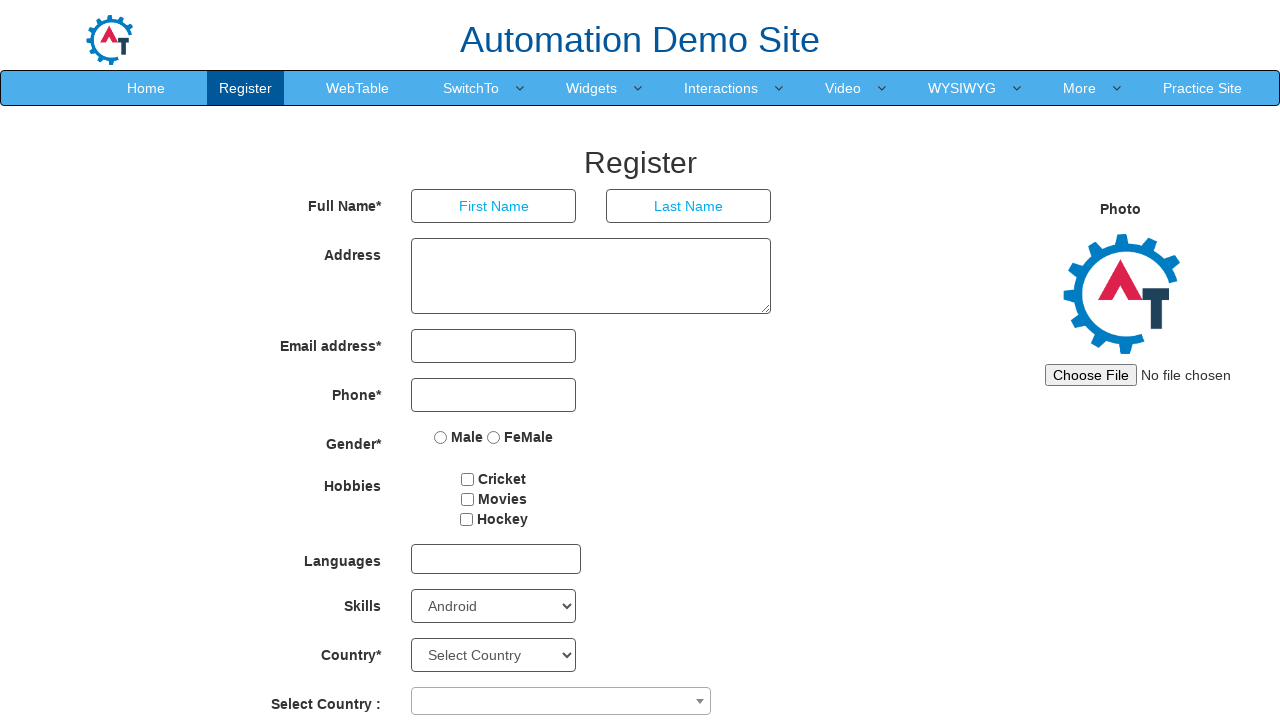

Selected 'Analytics' from Skills dropdown by value on #Skills
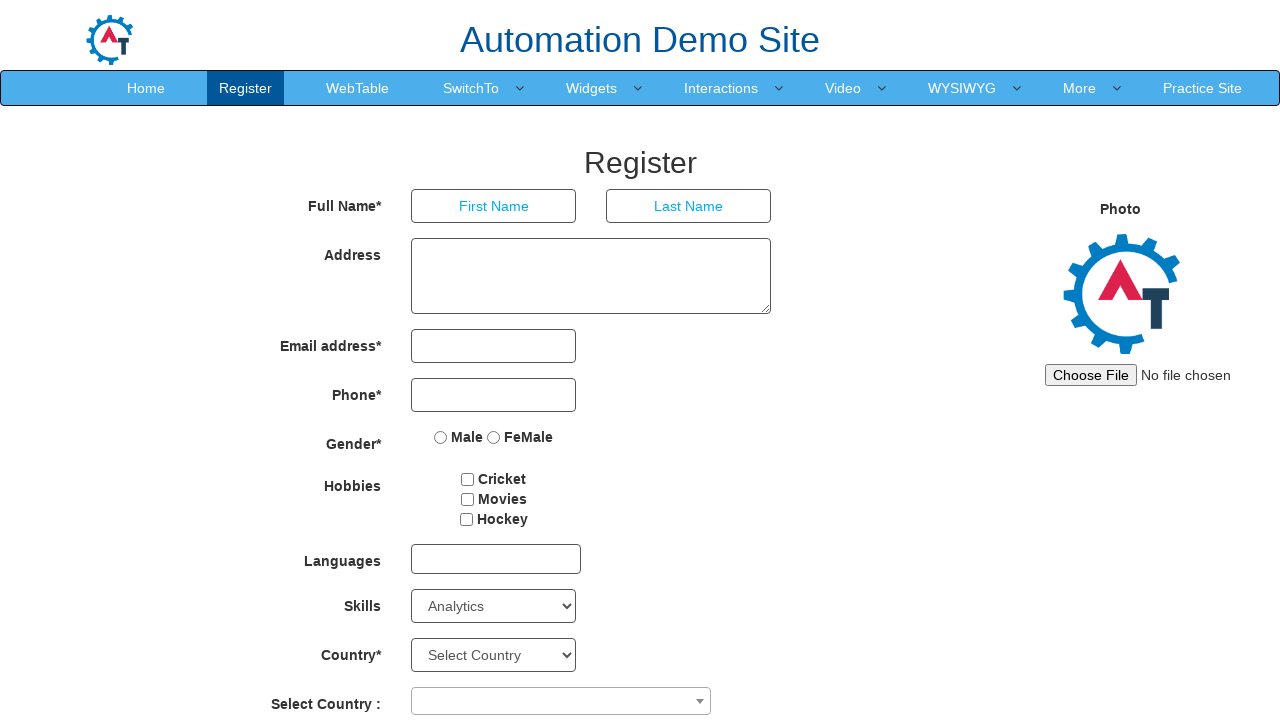

Selected option at index 5 from Skills dropdown on #Skills
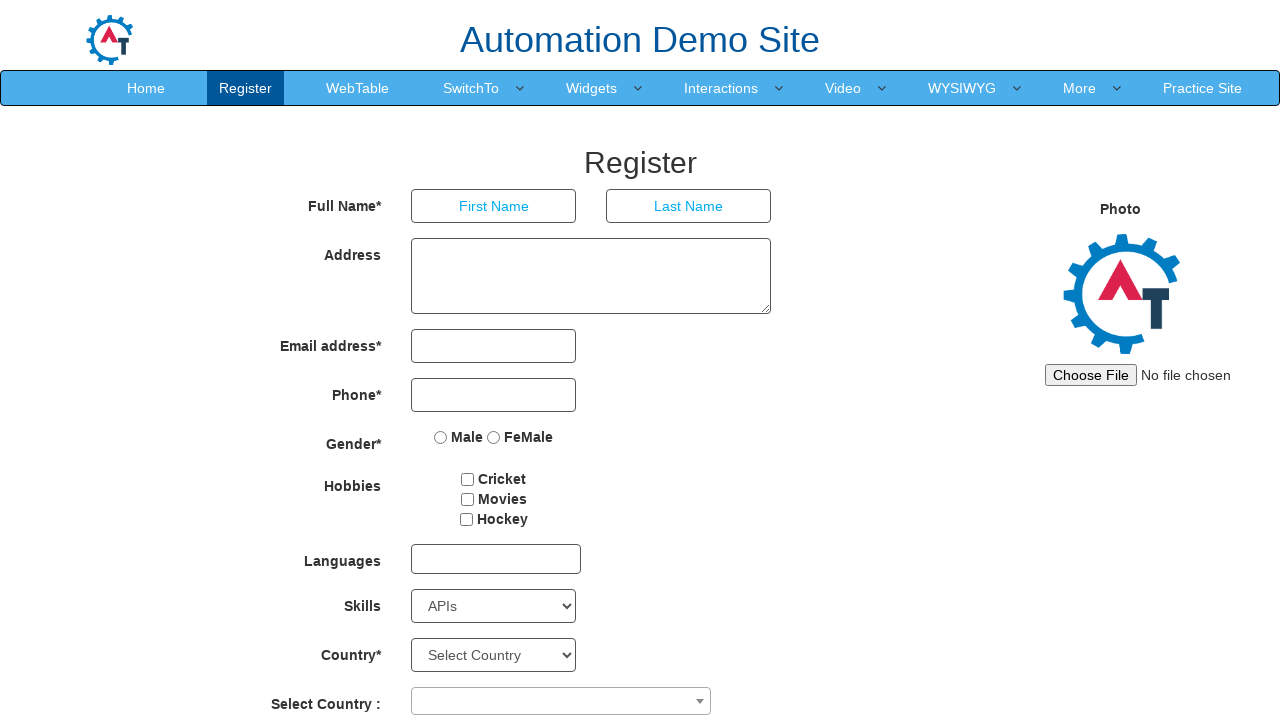

Selected 'Android' from Skills dropdown using page.select_option on #Skills
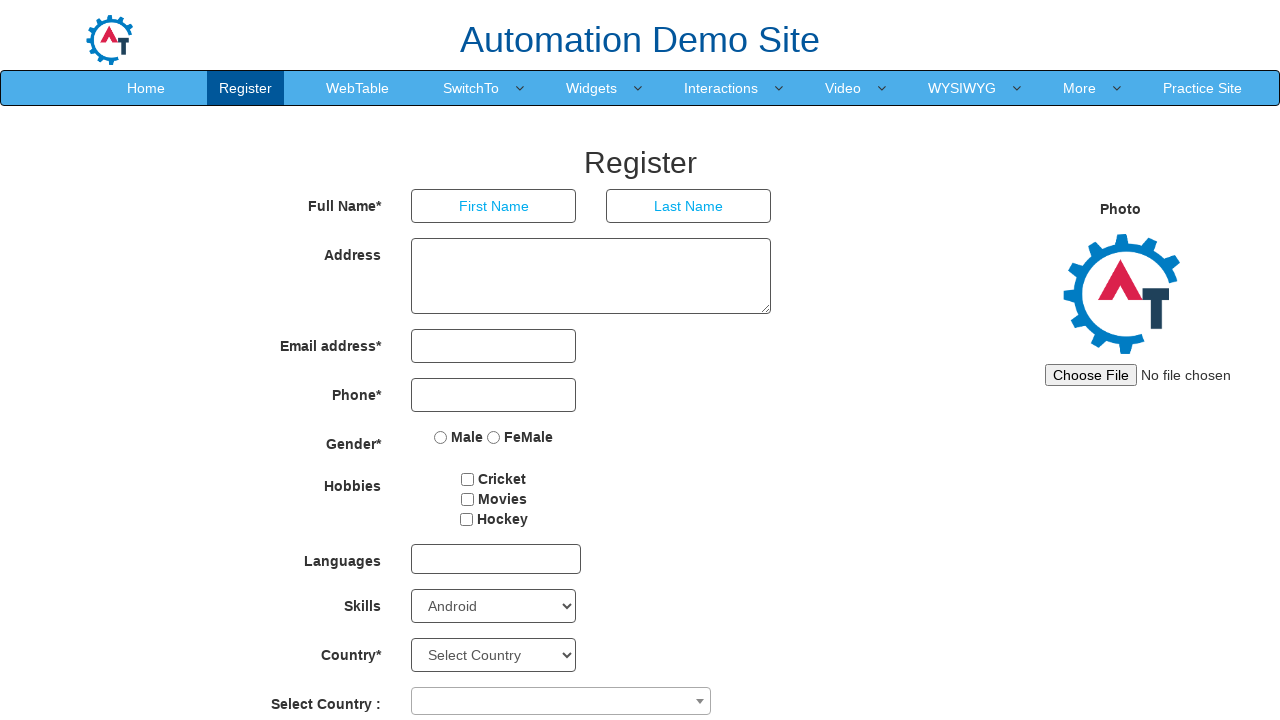

Retrieved all options from Skills dropdown
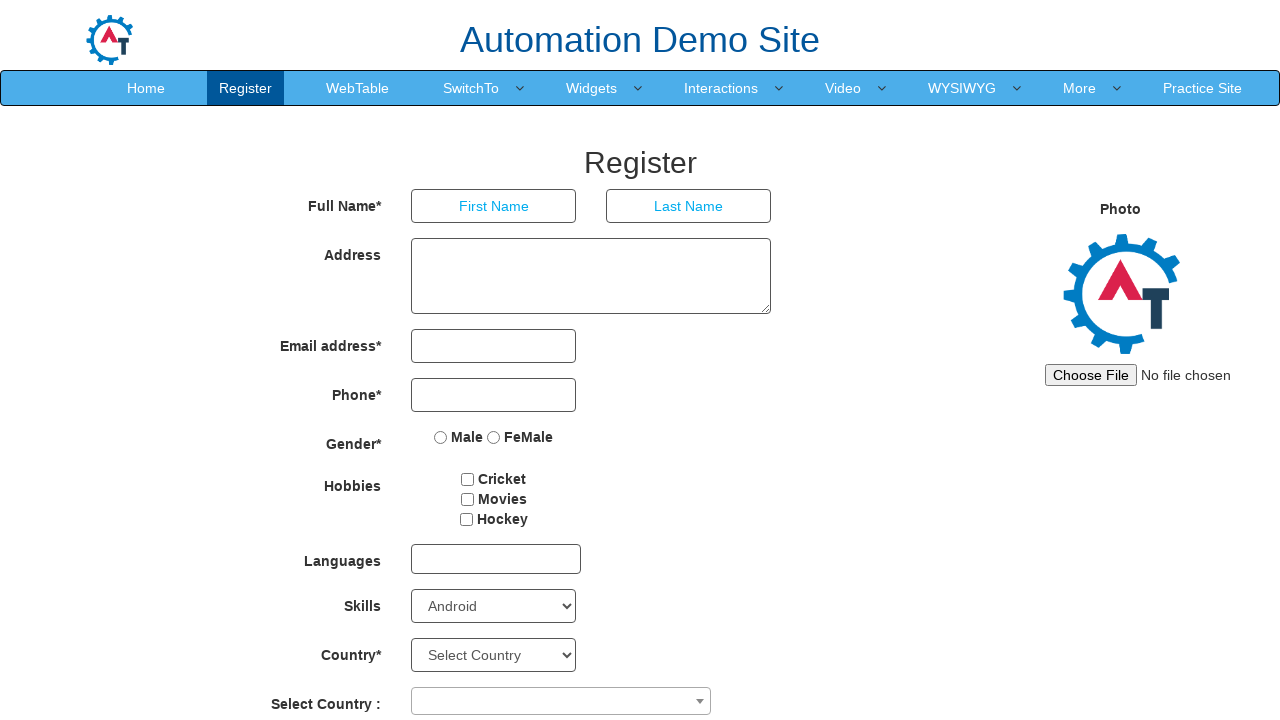

Verified Skills dropdown contains 78 options
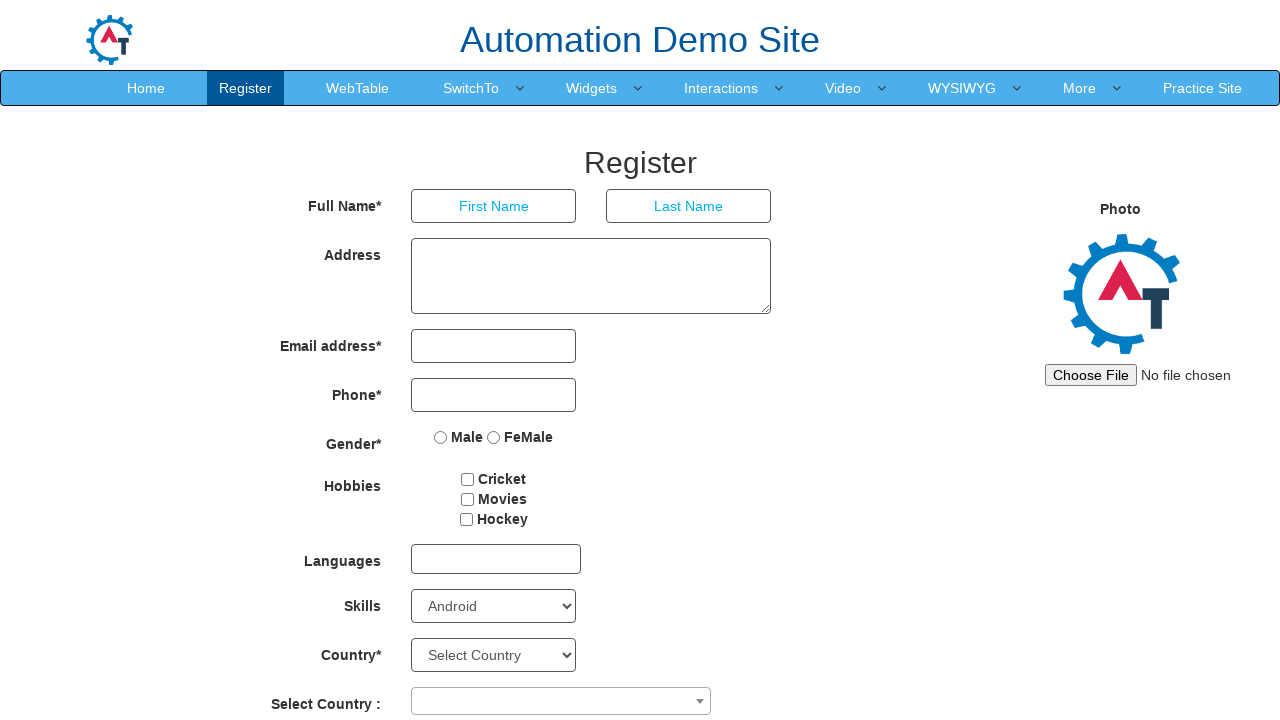

Selected 'Android' from Skills dropdown - final verification on #Skills
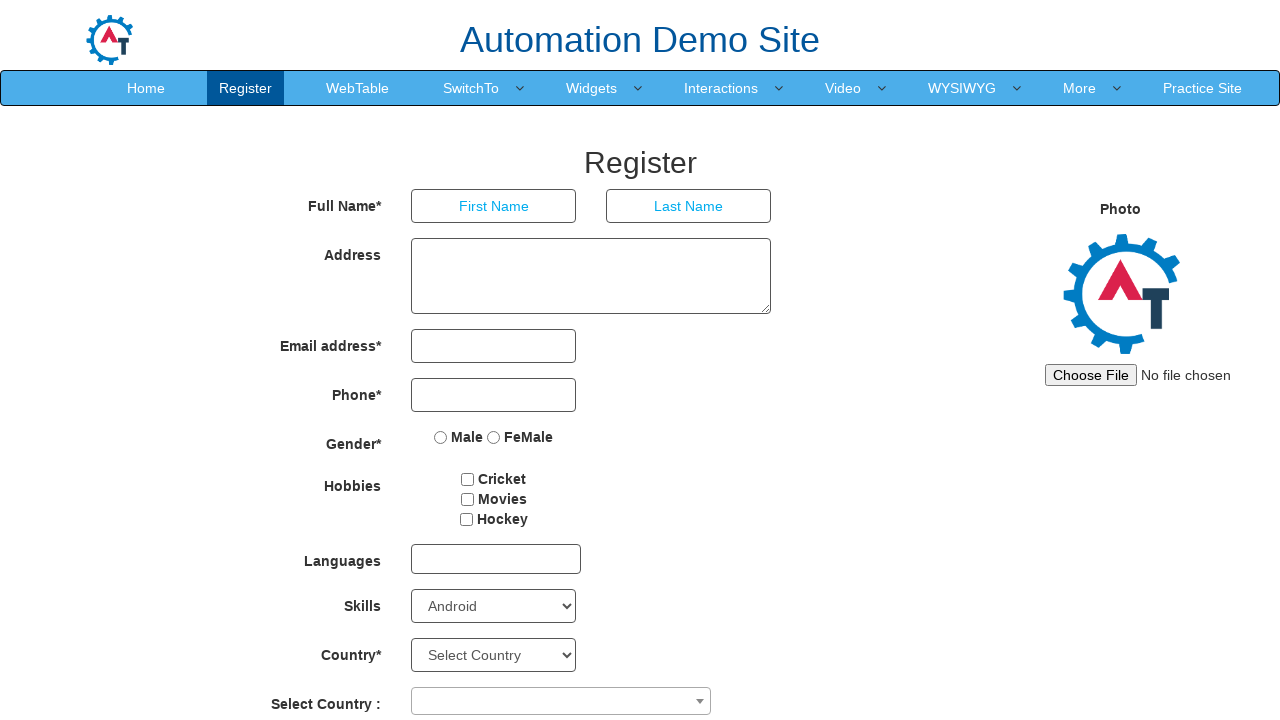

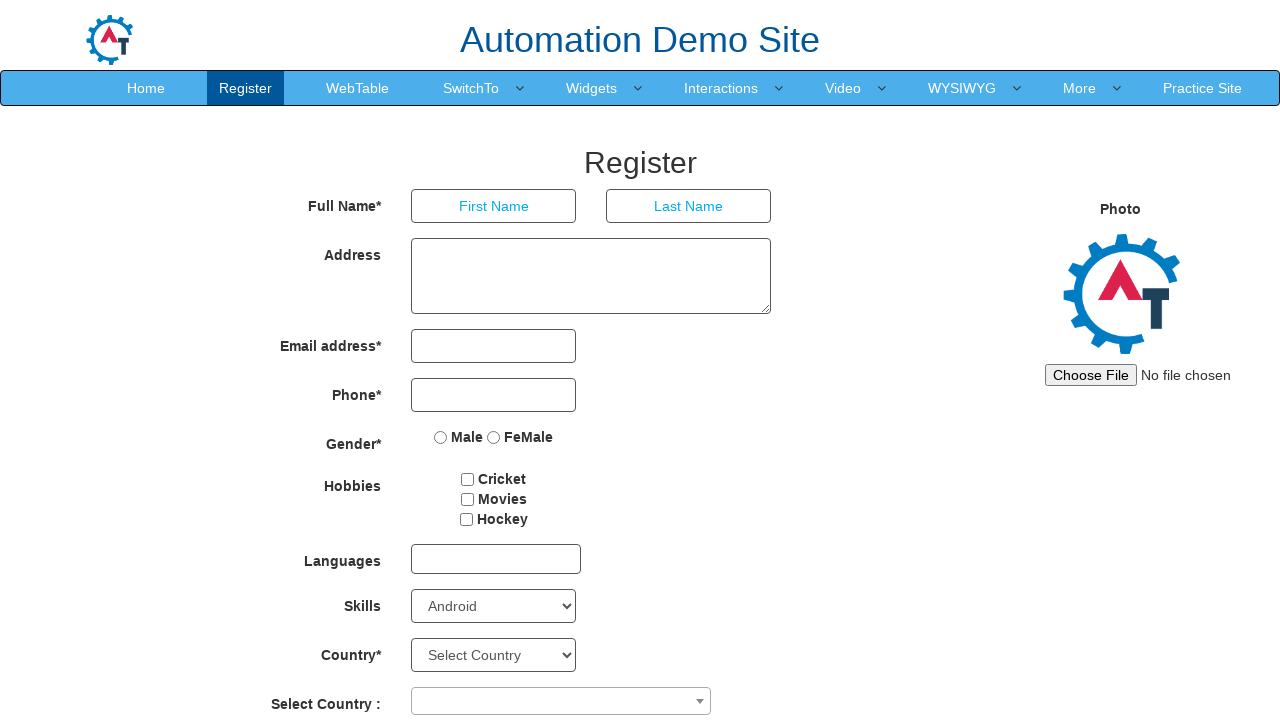